Tests prompt dialog by entering custom text and verifying the entered text is displayed

Starting URL: https://testpages.herokuapp.com/styled/alerts/alert-test.html

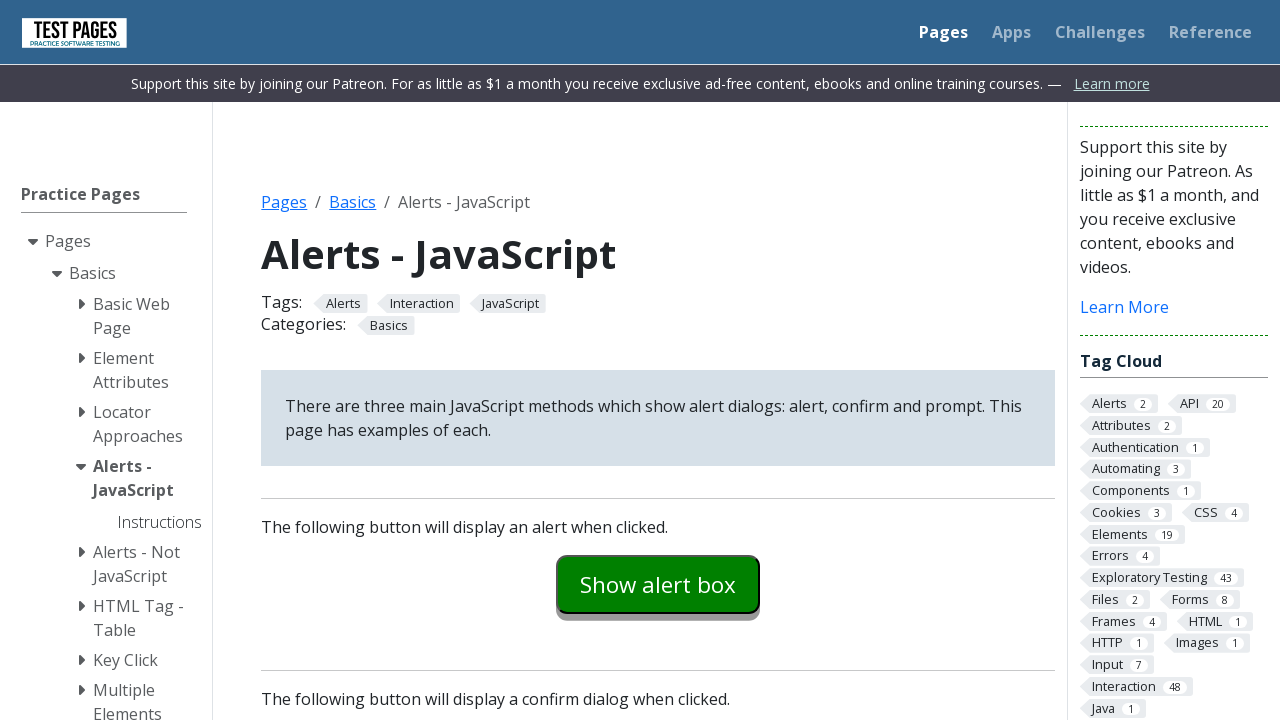

Set up dialog handler to accept prompt with custom text 'This is my text!'
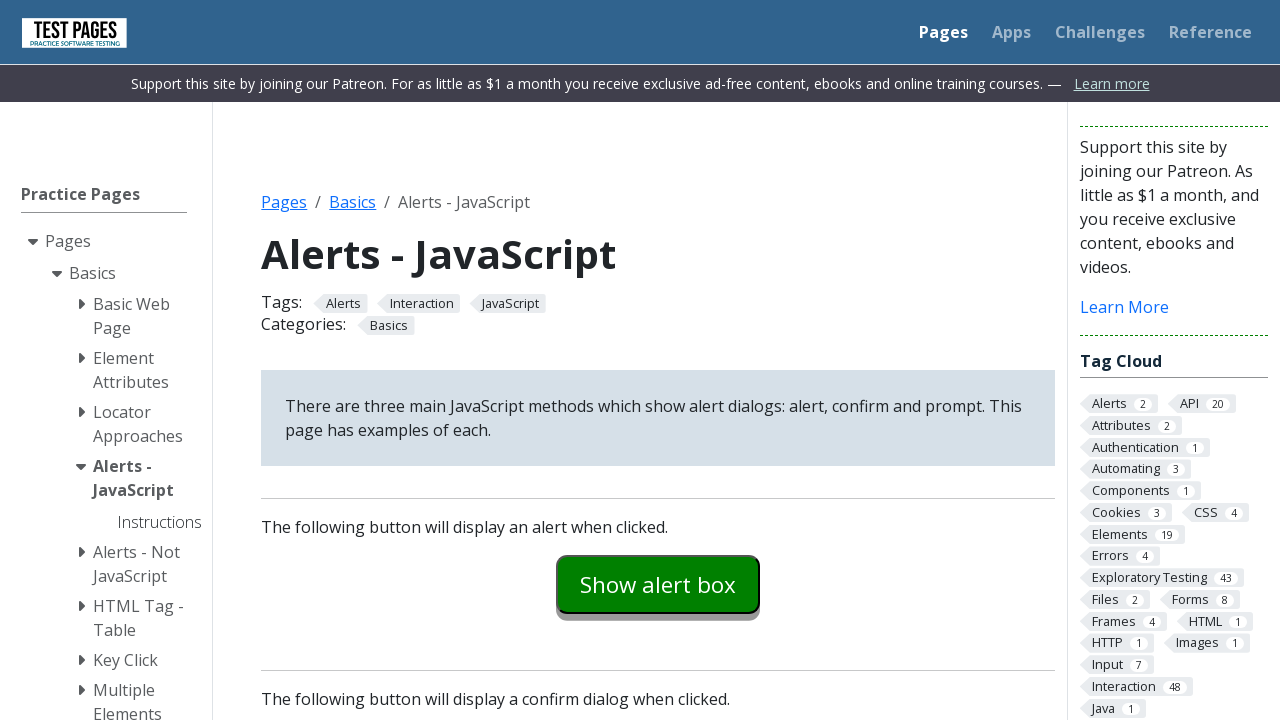

Clicked prompt box button at (658, 360) on #promptexample
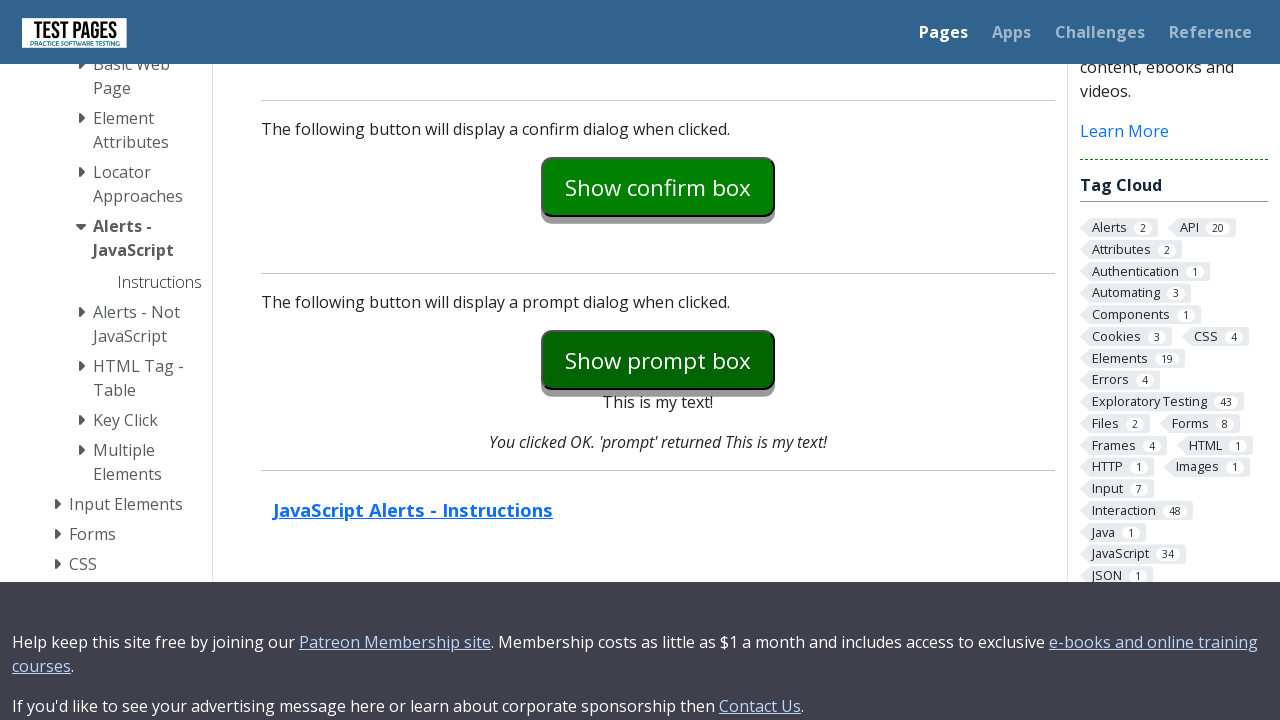

Verified custom text 'This is my text!' is displayed in prompt return element
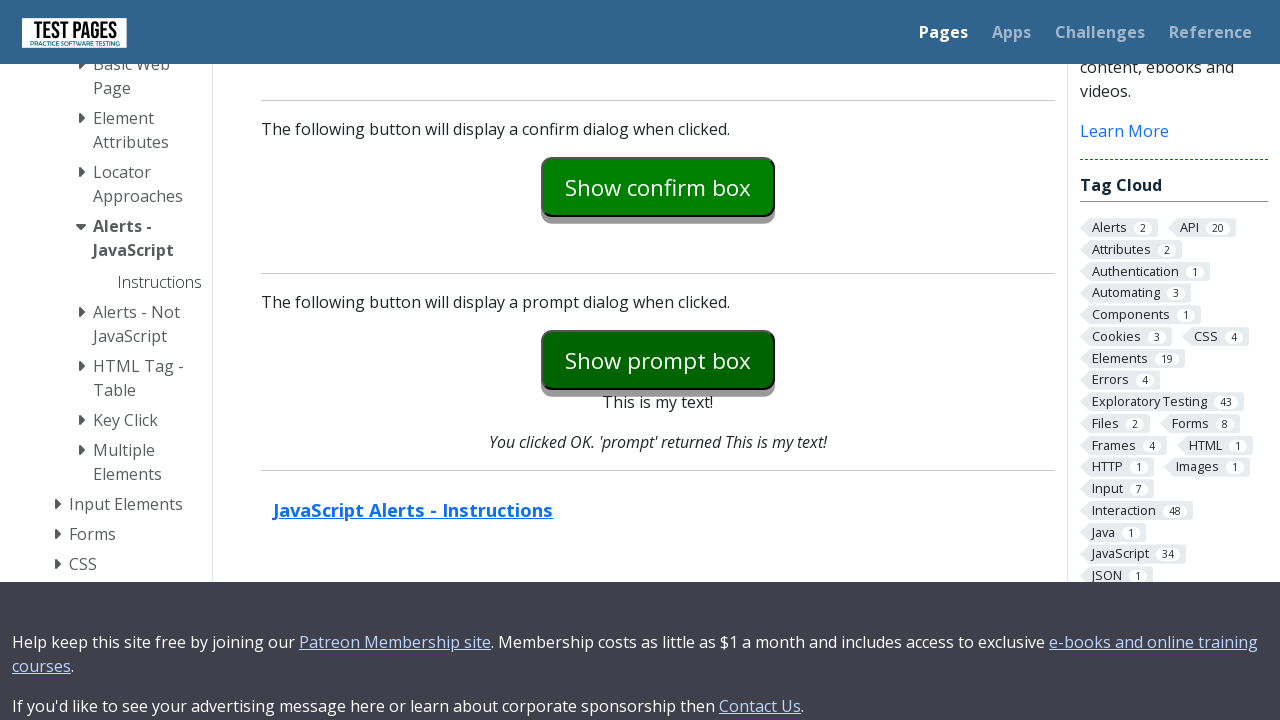

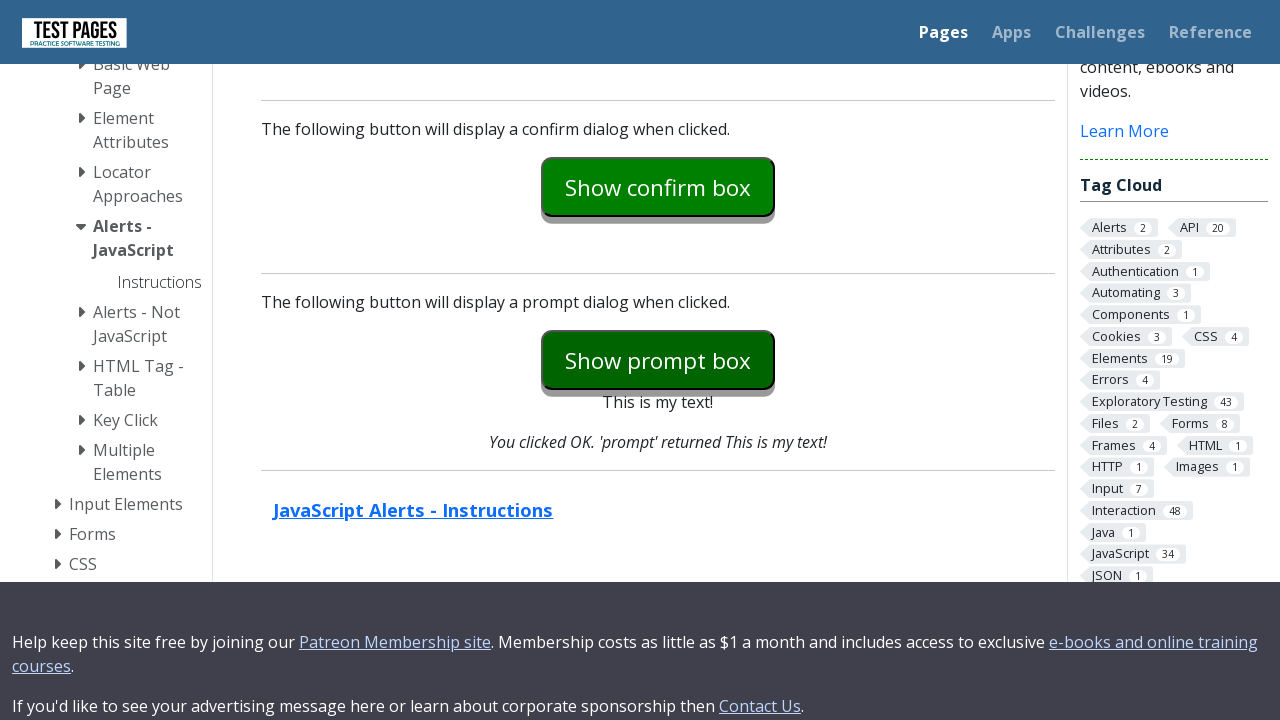